Tests right-click context menu functionality by right-clicking an element, iterating through menu options, and clicking on the "Copy" option to trigger an alert

Starting URL: http://swisnl.github.io/jQuery-contextMenu/demo.html

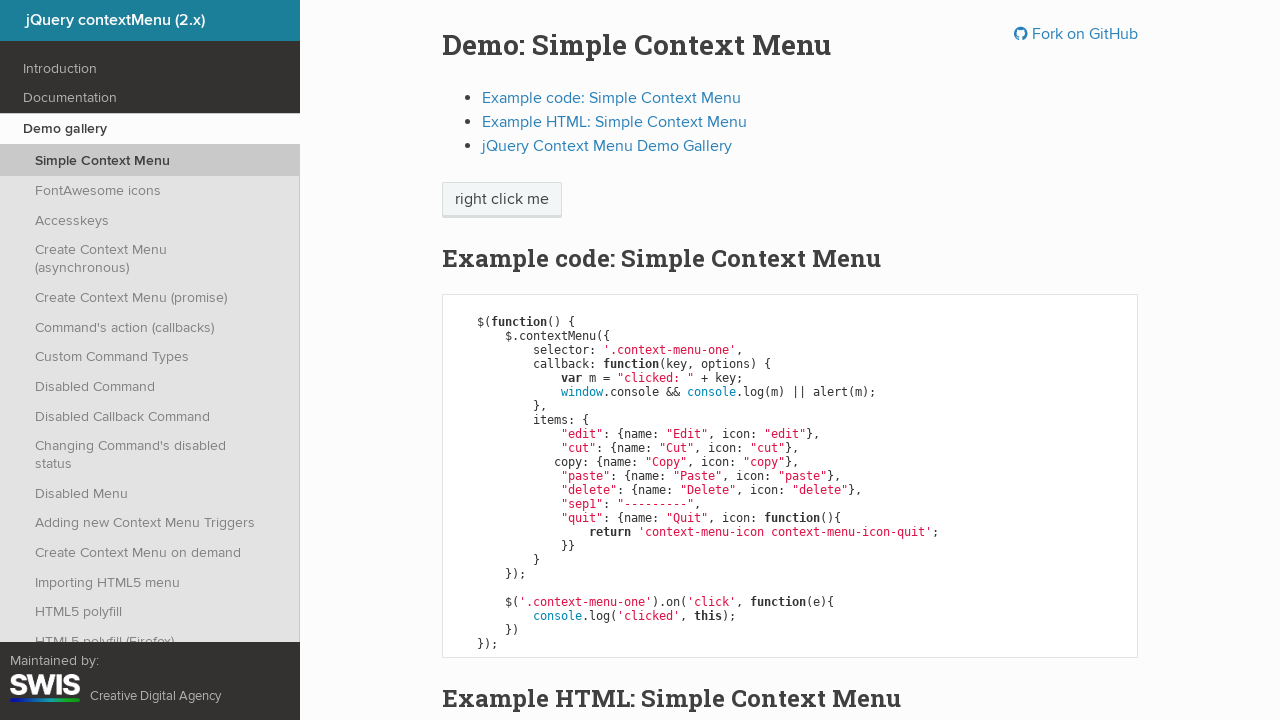

Located the right-click target element
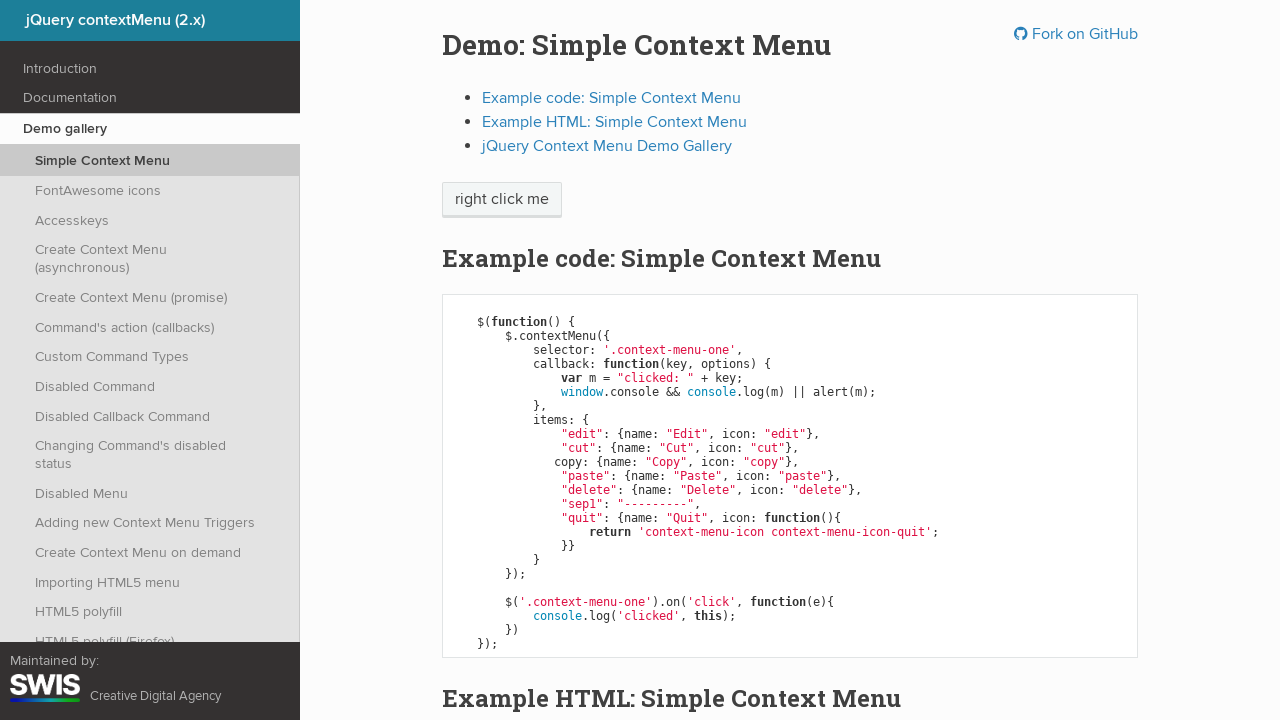

Right-clicked the element to open context menu at (502, 200) on xpath=//span[text()='right click me']
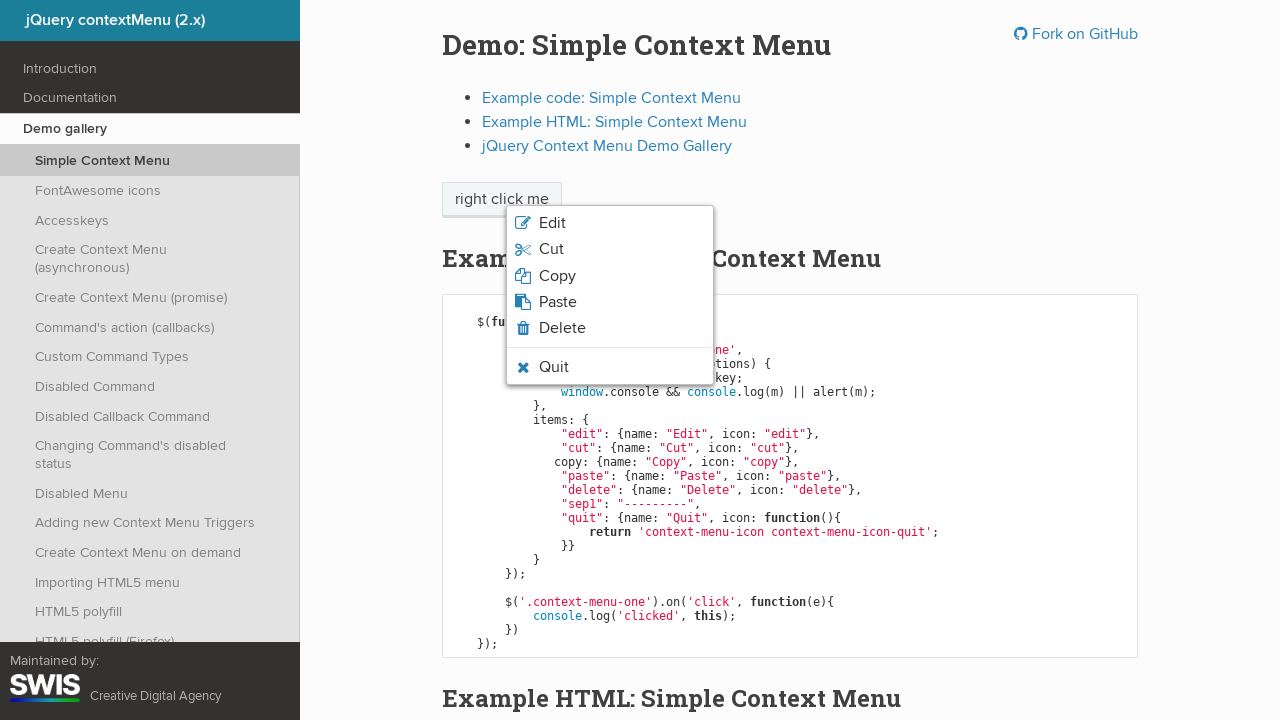

Located all context menu items
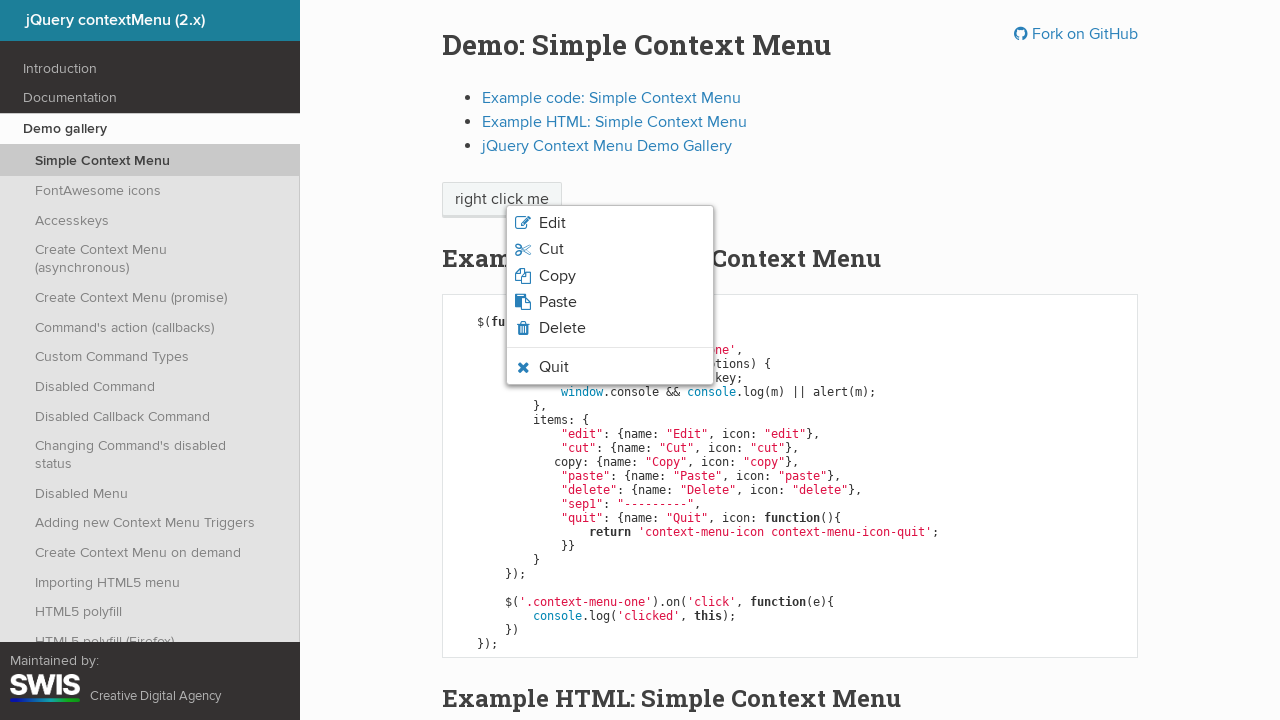

Retrieved text from context menu item 1: 'Edit'
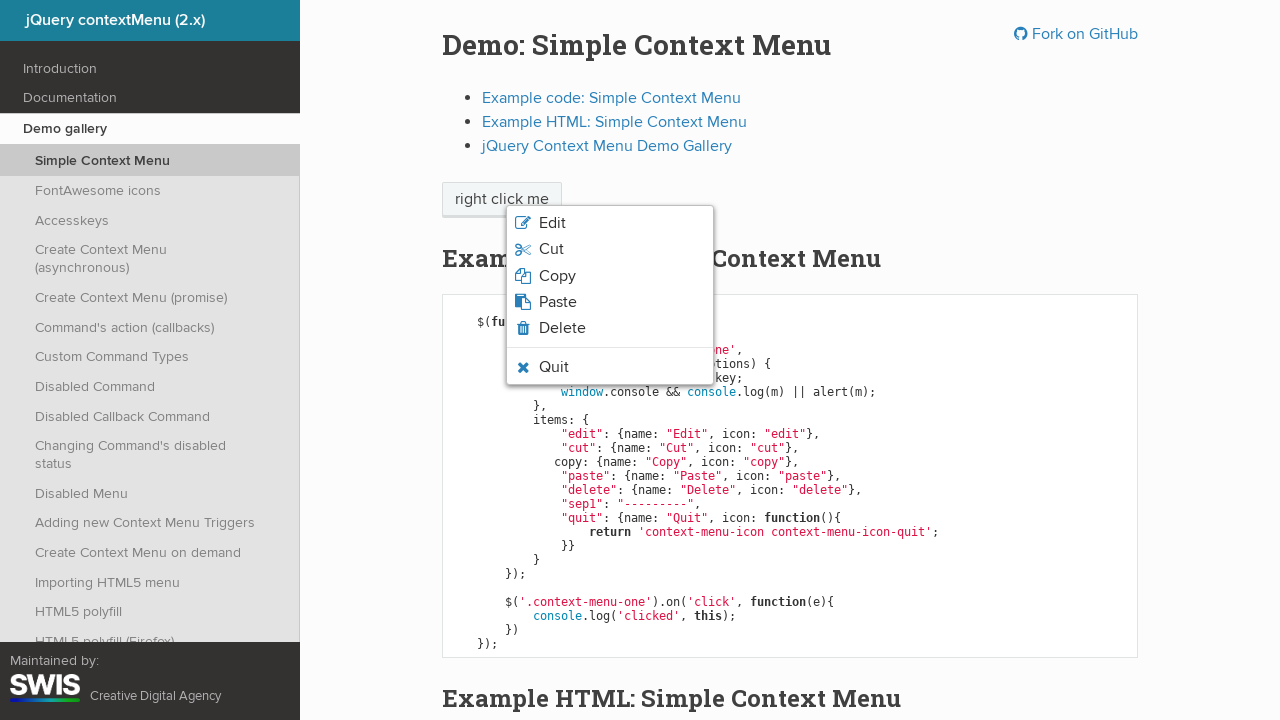

Retrieved text from context menu item 2: 'Cut'
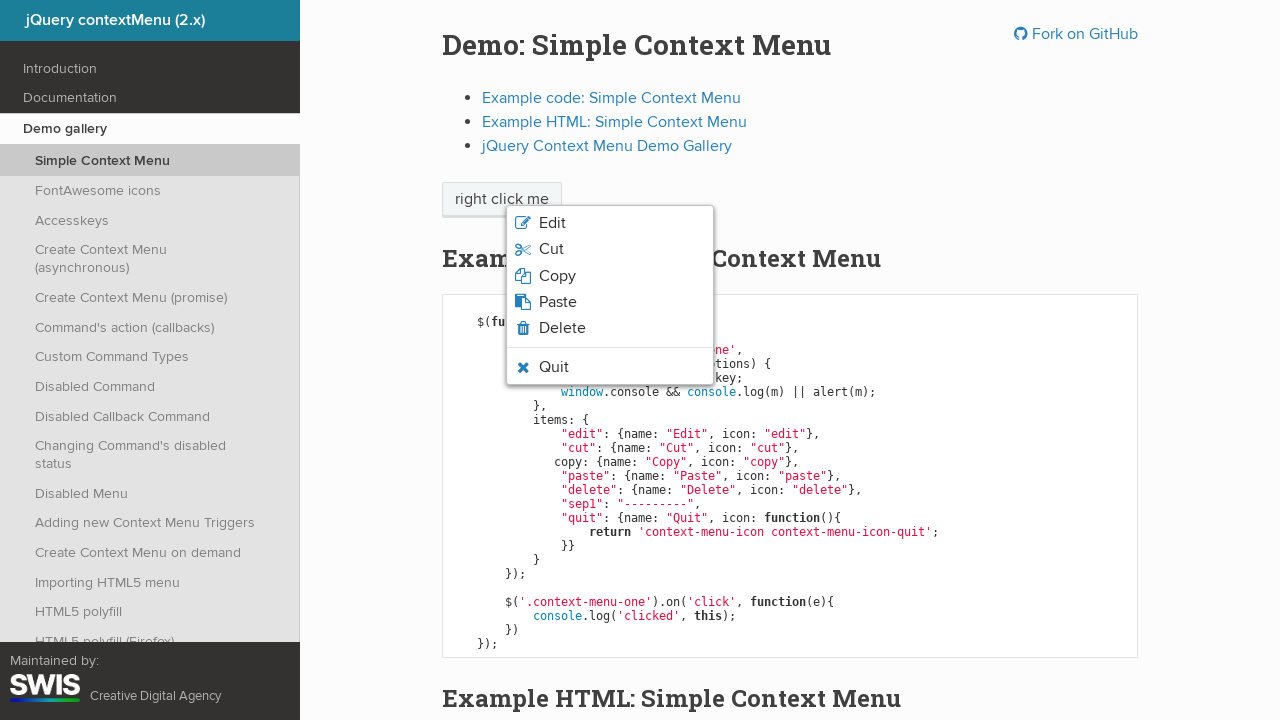

Retrieved text from context menu item 3: 'Copy'
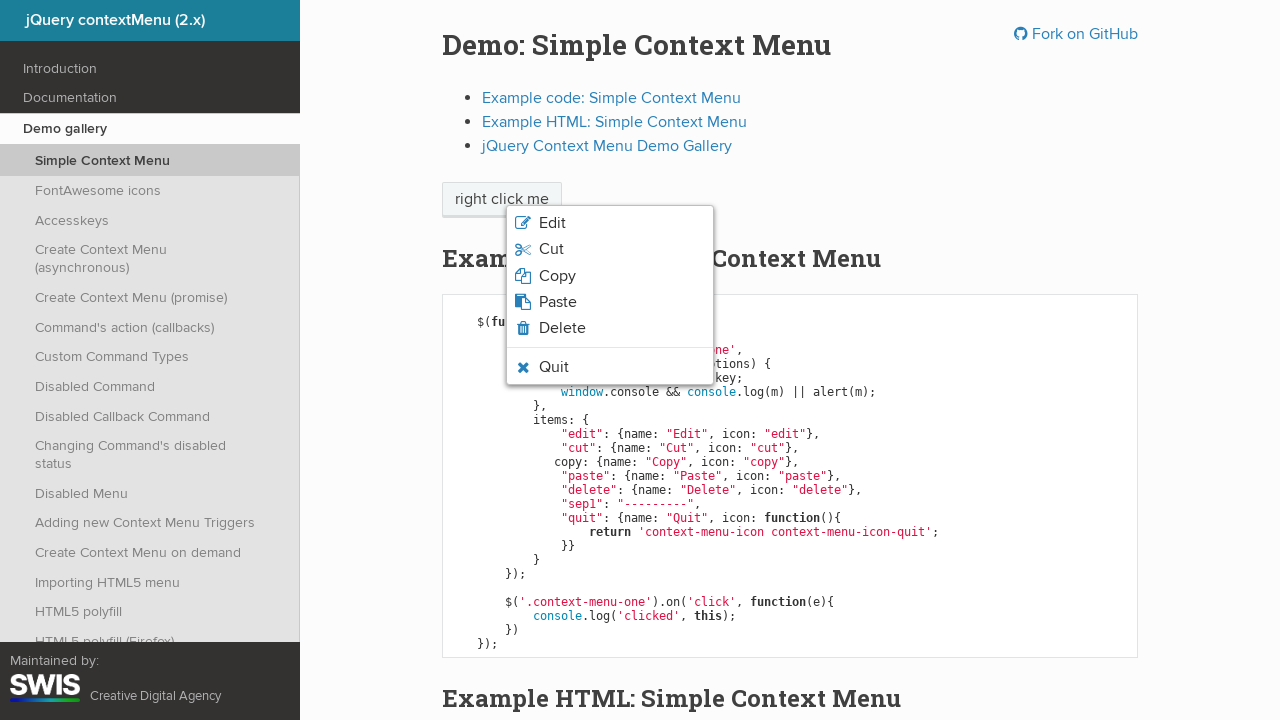

Clicked the 'Copy' option from context menu at (557, 276) on xpath=//ul[@class='context-menu-list context-menu-root']/li[contains(@class,'con
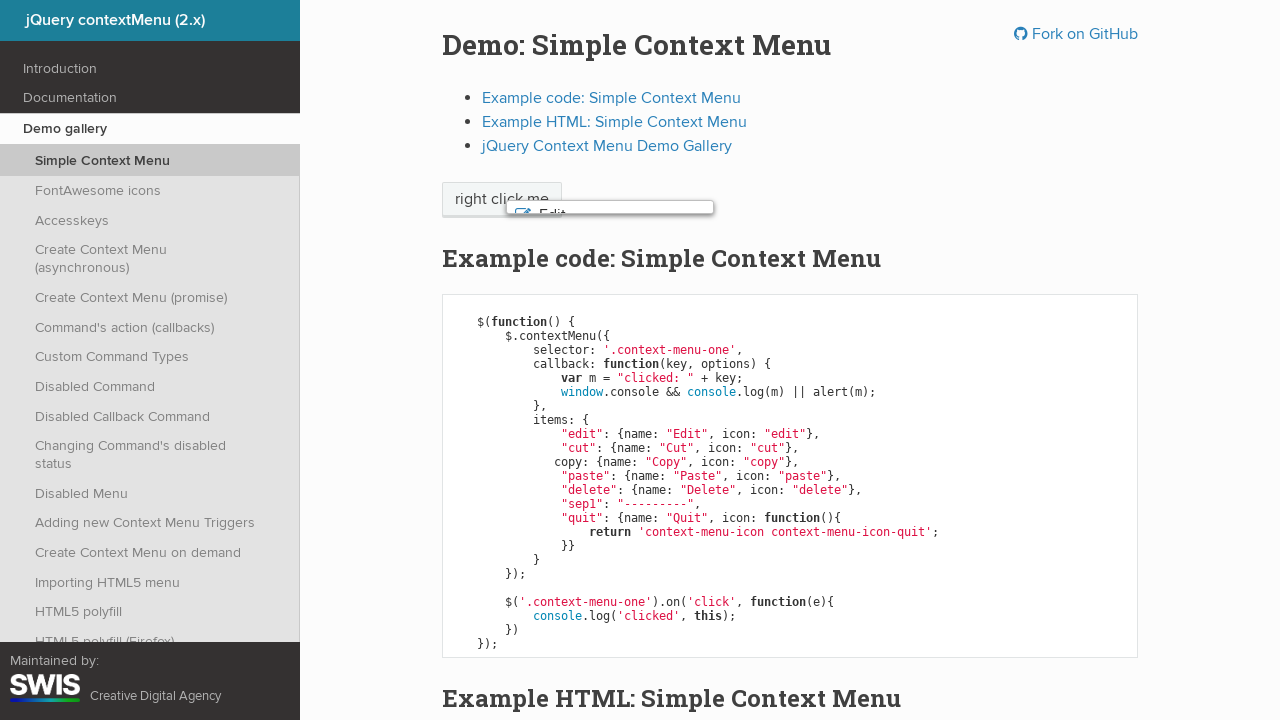

Set up dialog handler to accept alerts
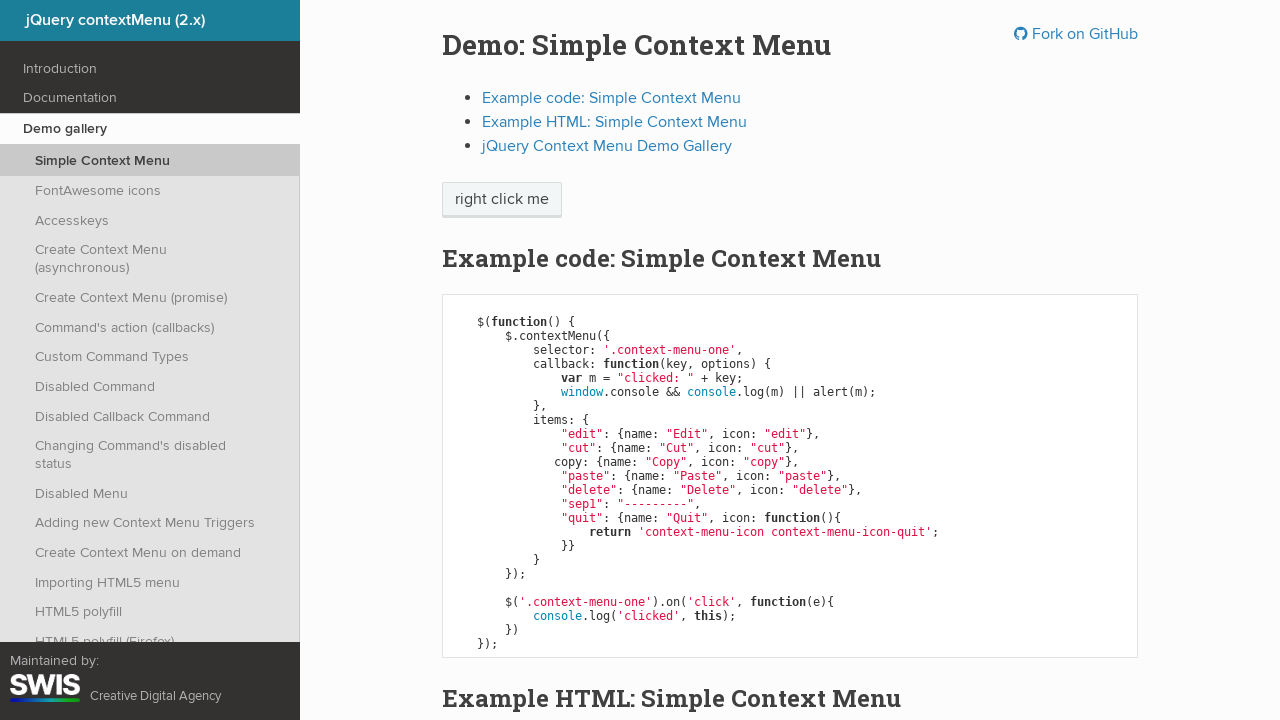

Waited for alert to be processed
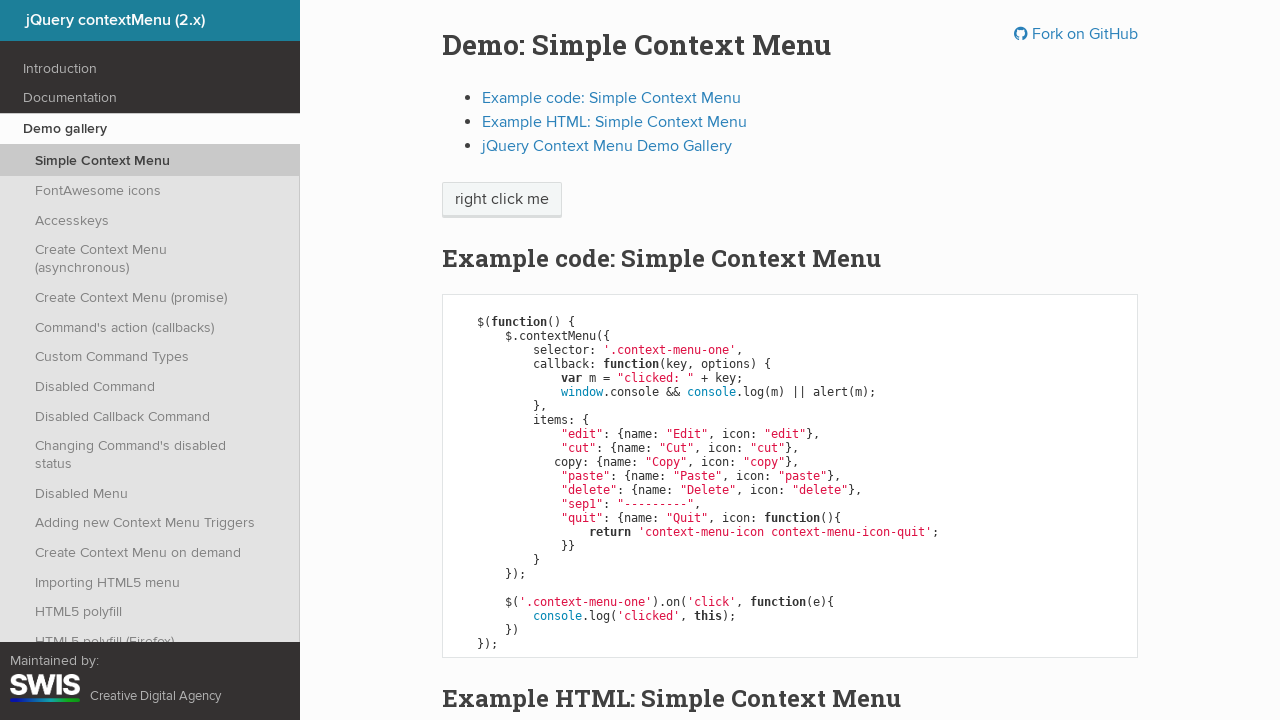

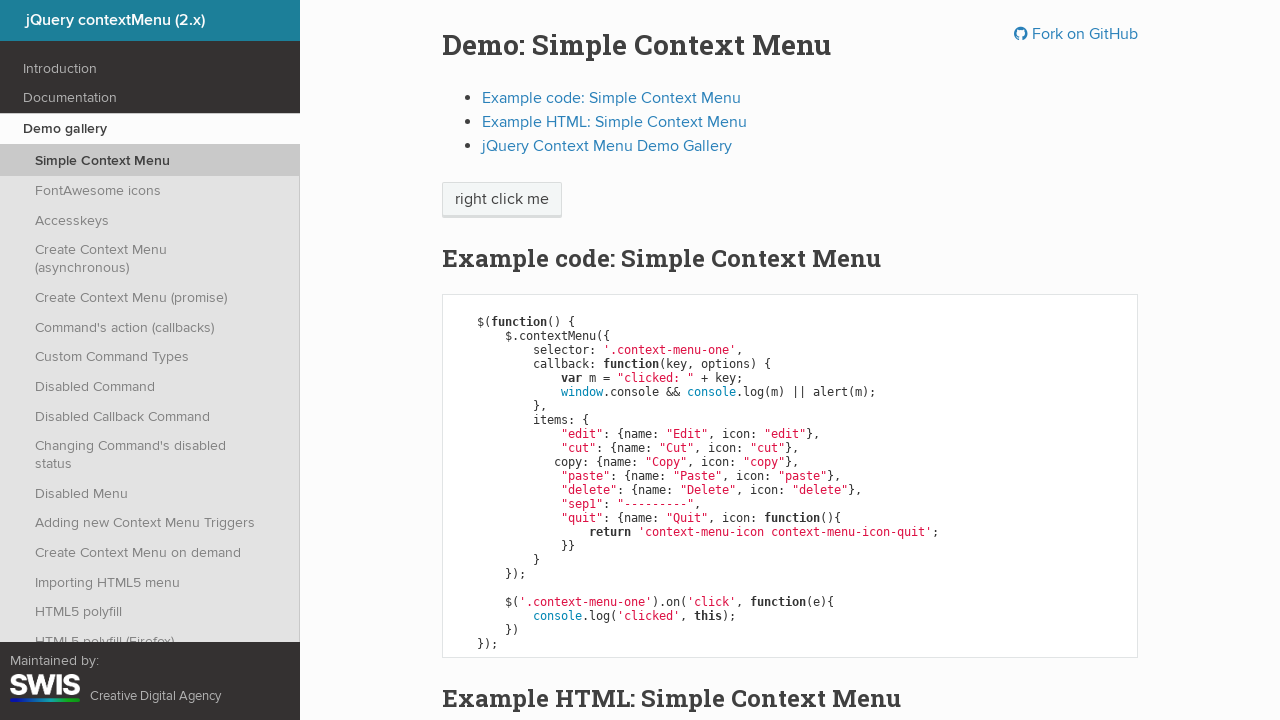